Fills out a contact form with name, email, phone, and address fields on a test automation practice website

Starting URL: https://testautomationpractice.blogspot.com/

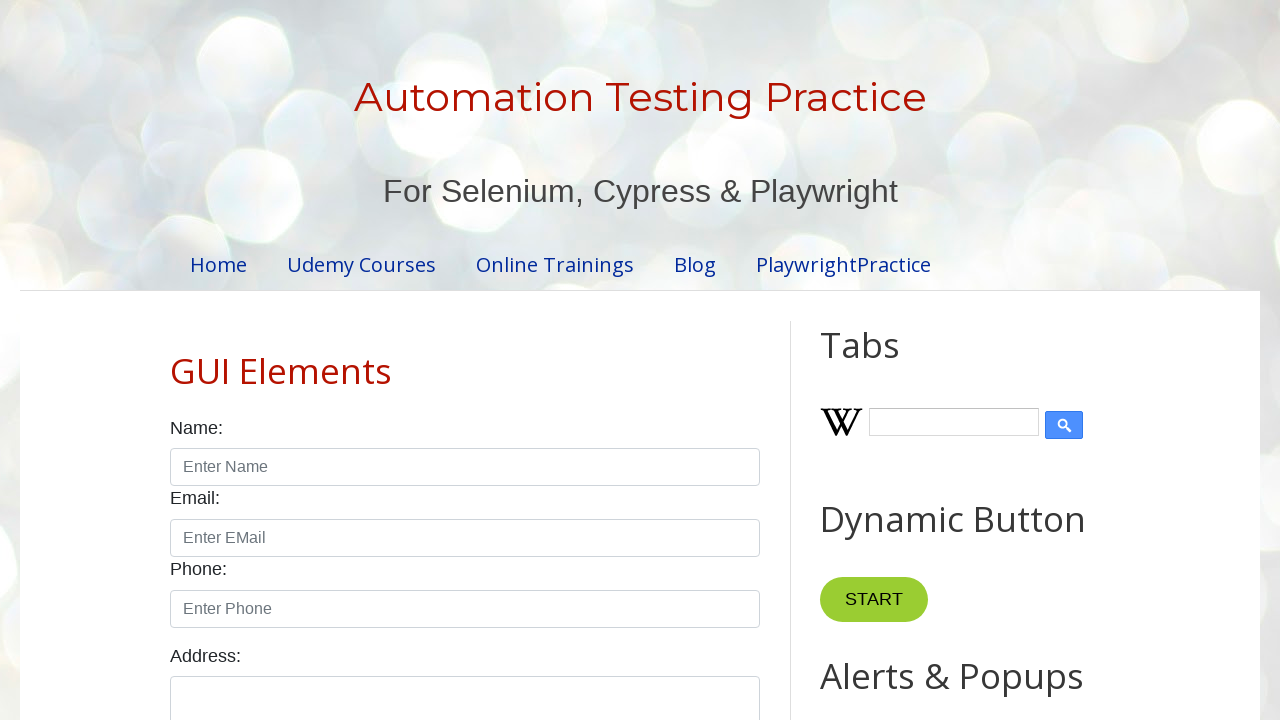

Navigated to test automation practice website
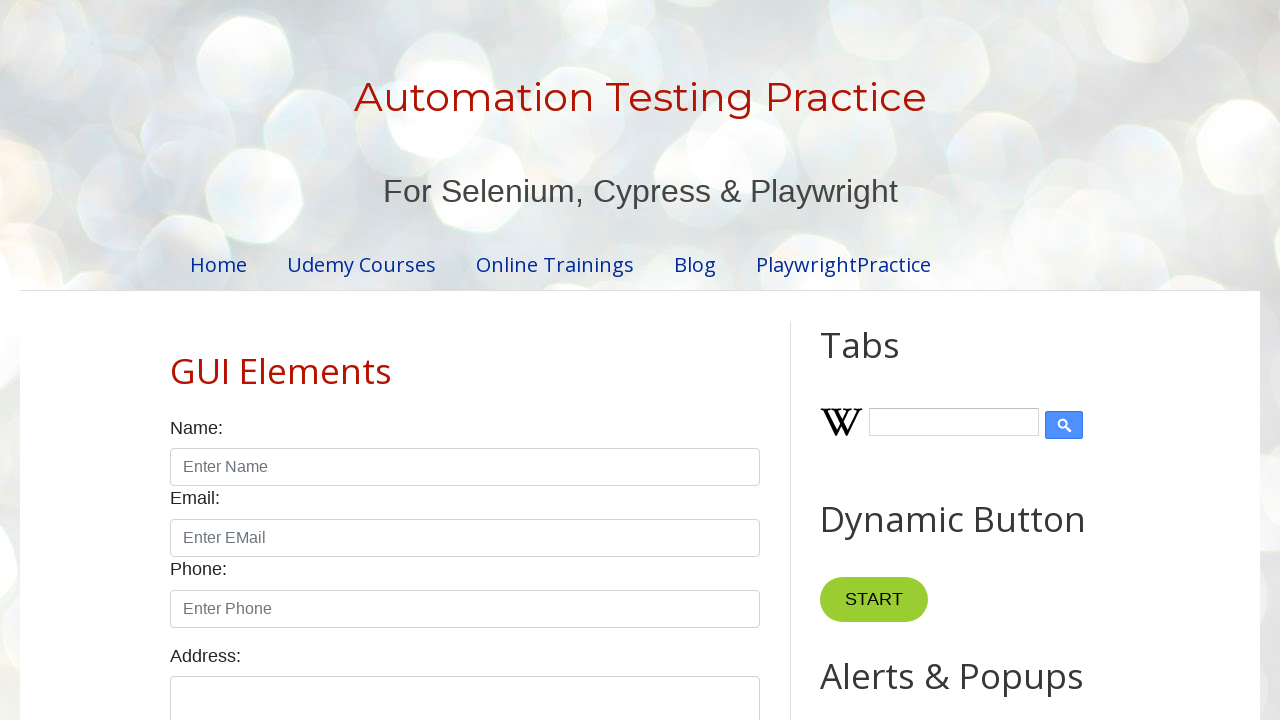

Filled name field with 'John Smith' on input#name
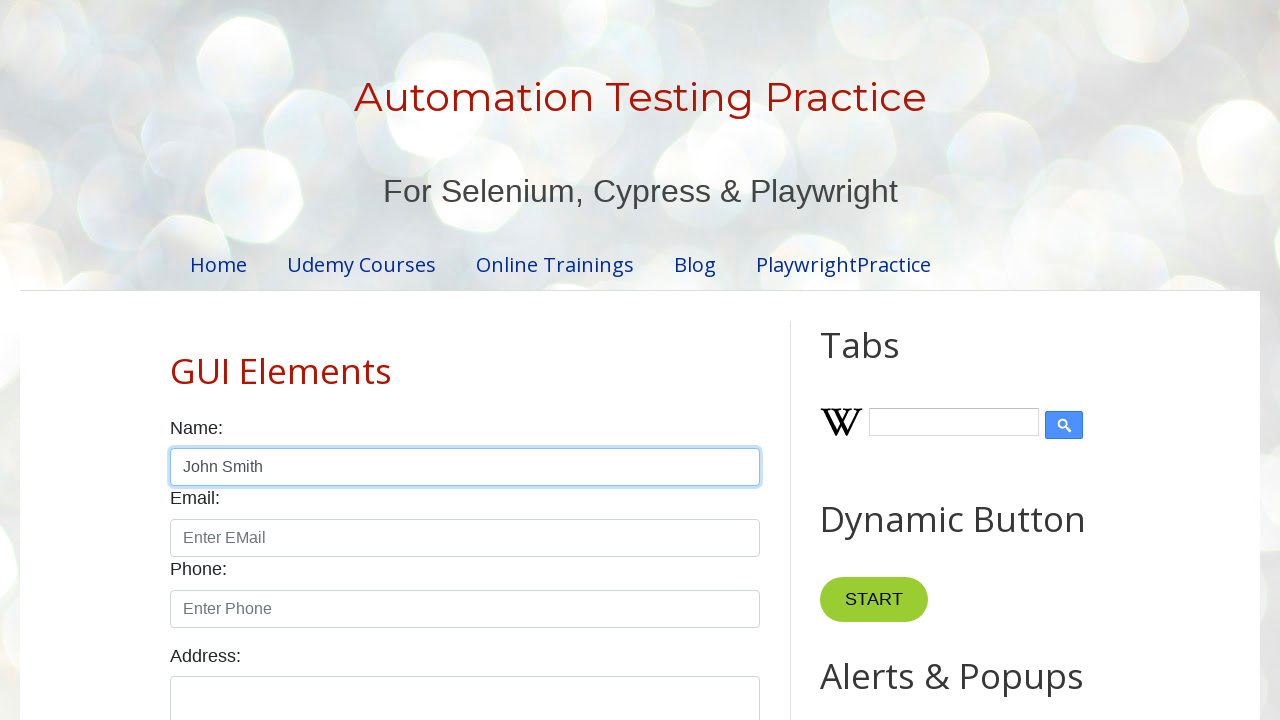

Filled email field with 'john.smith@example.com' on input#email
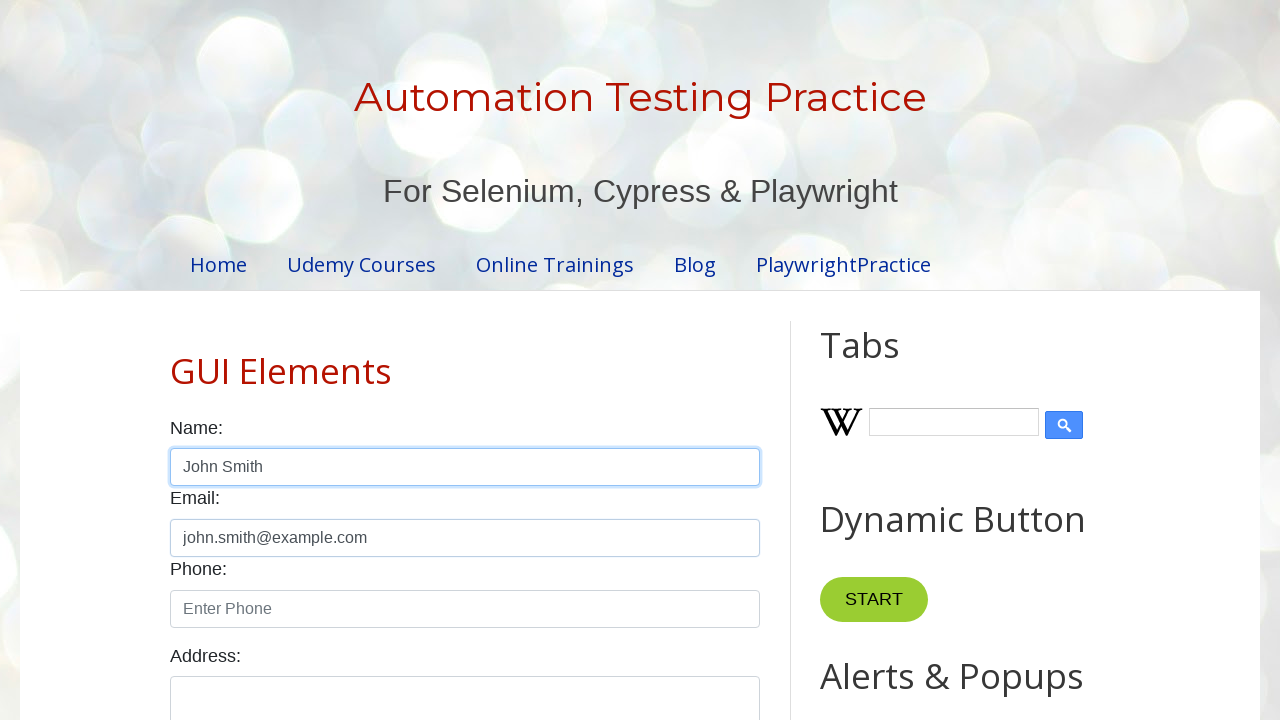

Filled phone field with '555-123-4567' on input#phone
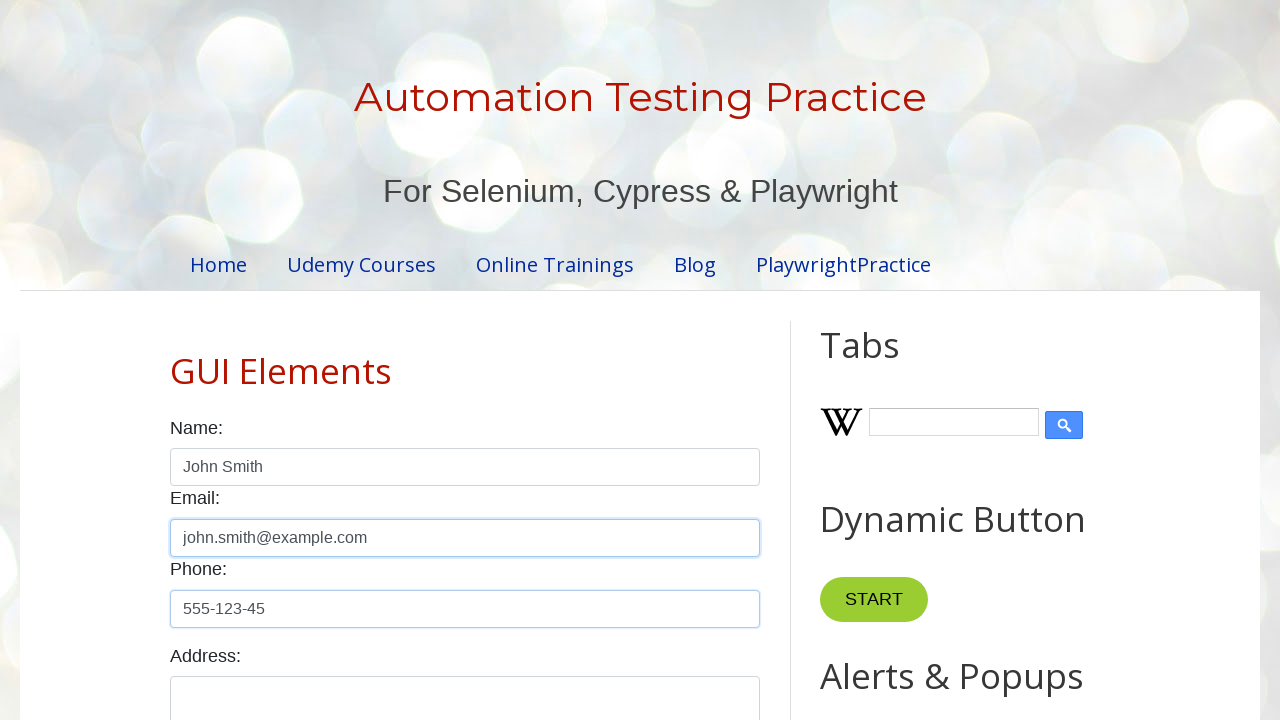

Filled address field with '123 Main Street, Anytown, CA 12345' on textarea#textarea
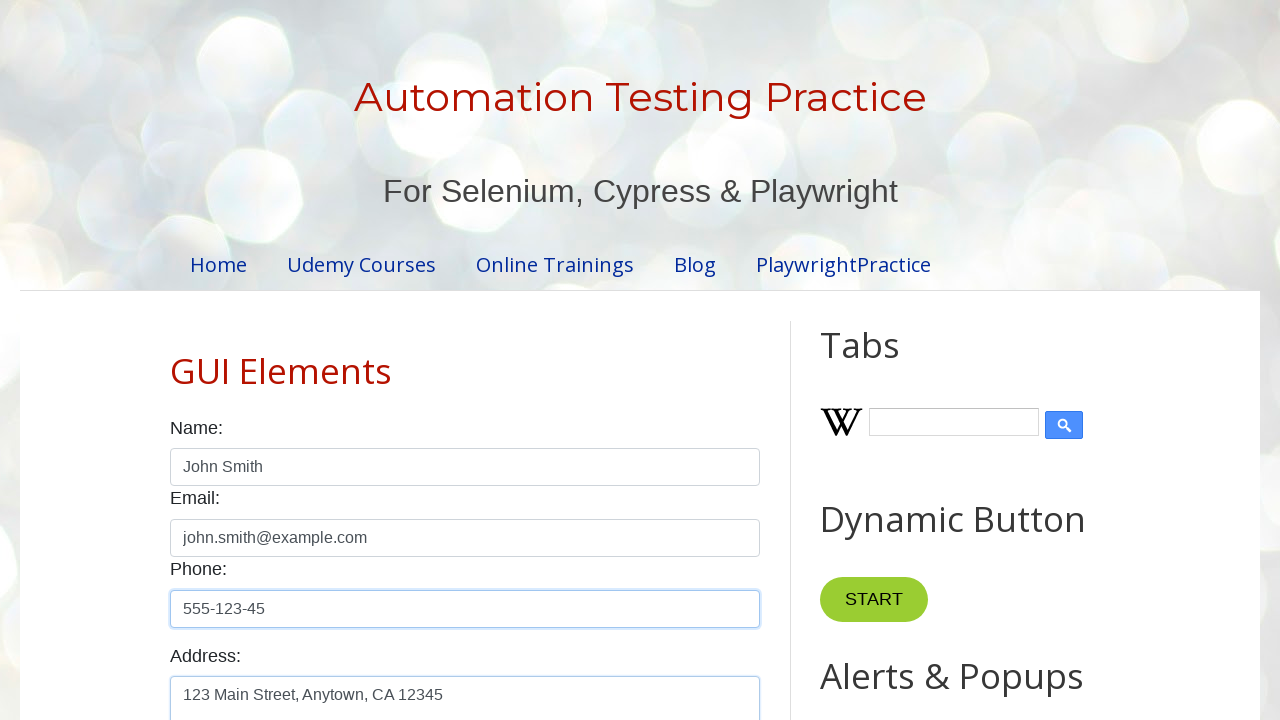

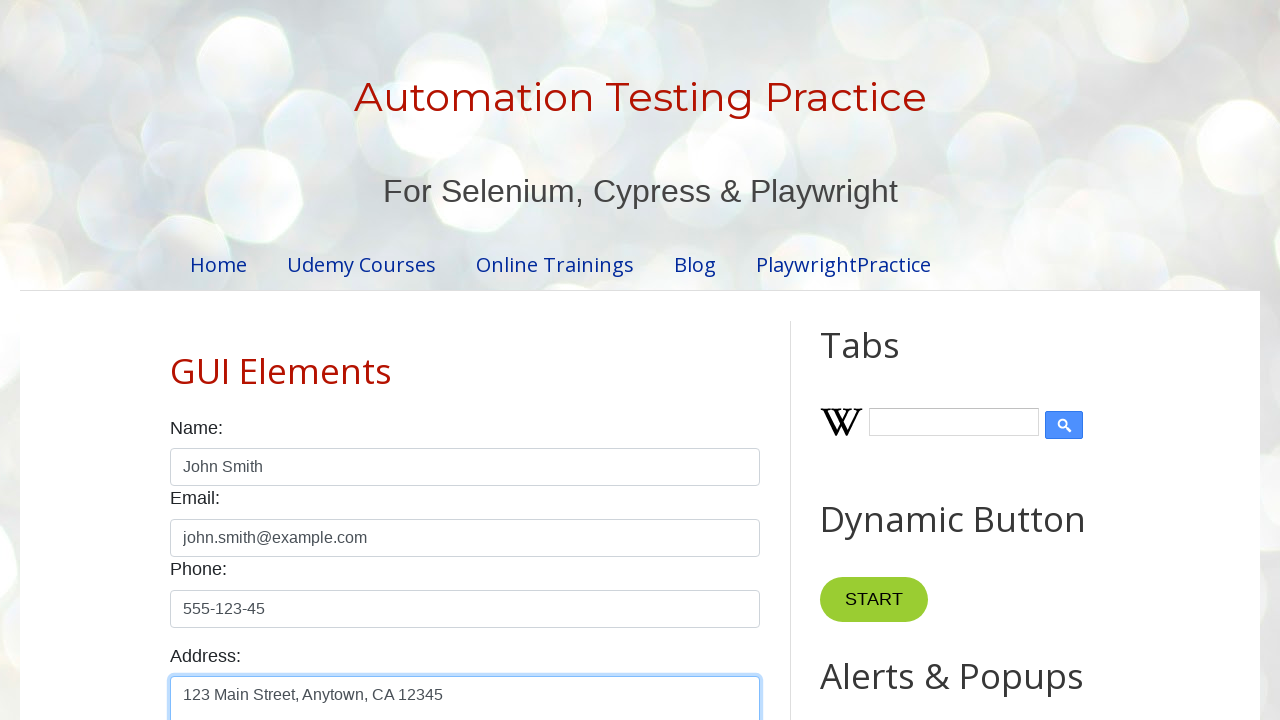